Tests Python.org search functionality by entering "pycon" in the search box and verifying results are returned

Starting URL: http://www.python.org

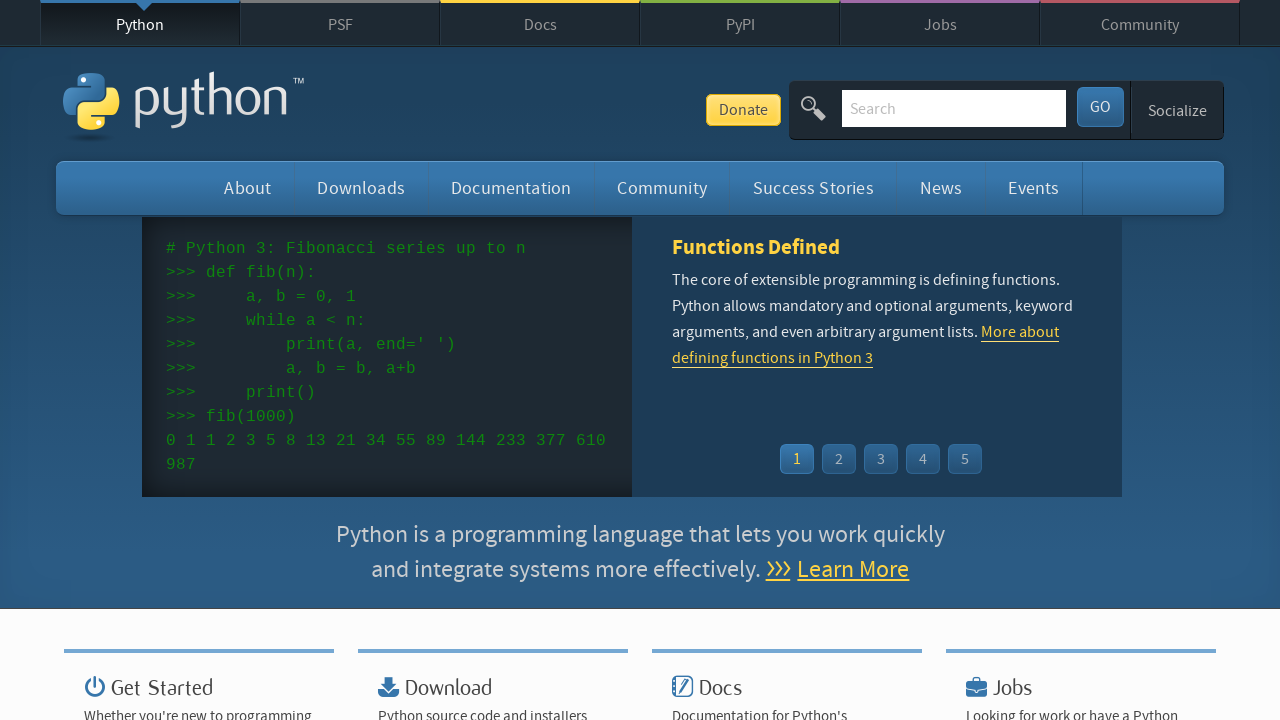

Filled search field with 'pycon' on input[name='q']
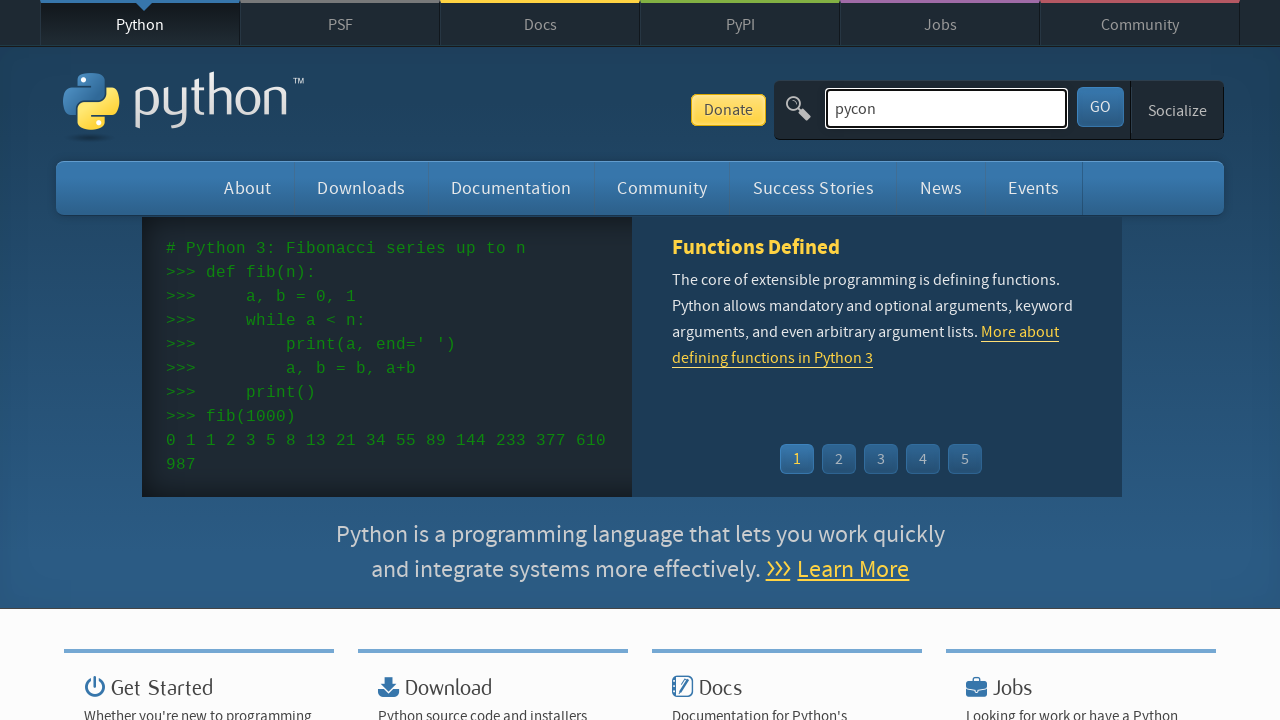

Pressed Enter to submit search on input[name='q']
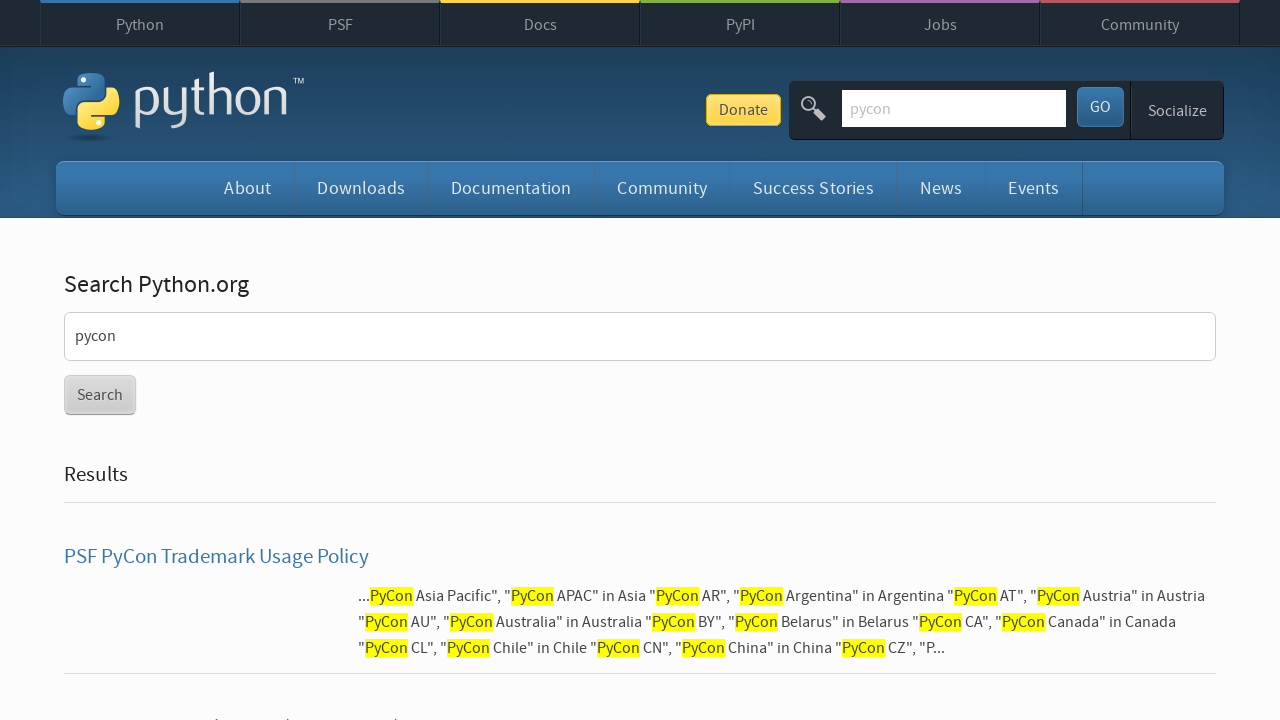

Search results page loaded (networkidle state reached)
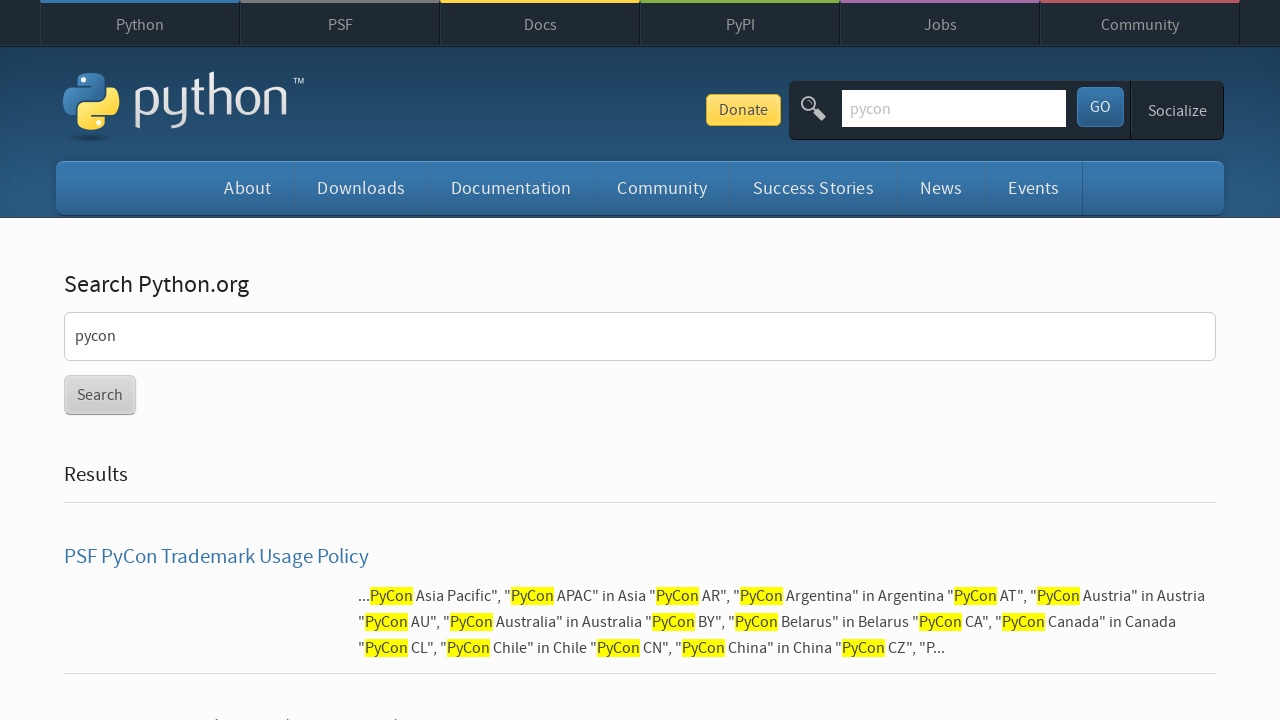

Verified search results are displayed (no 'No results found' message)
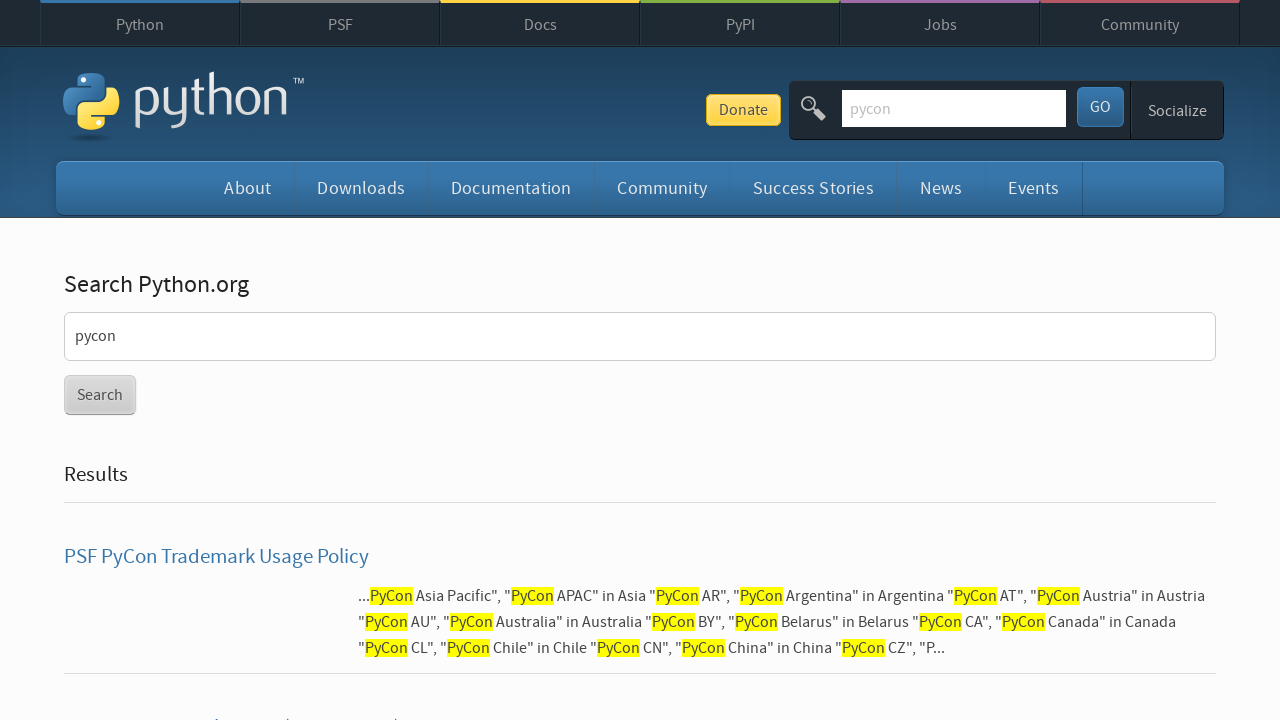

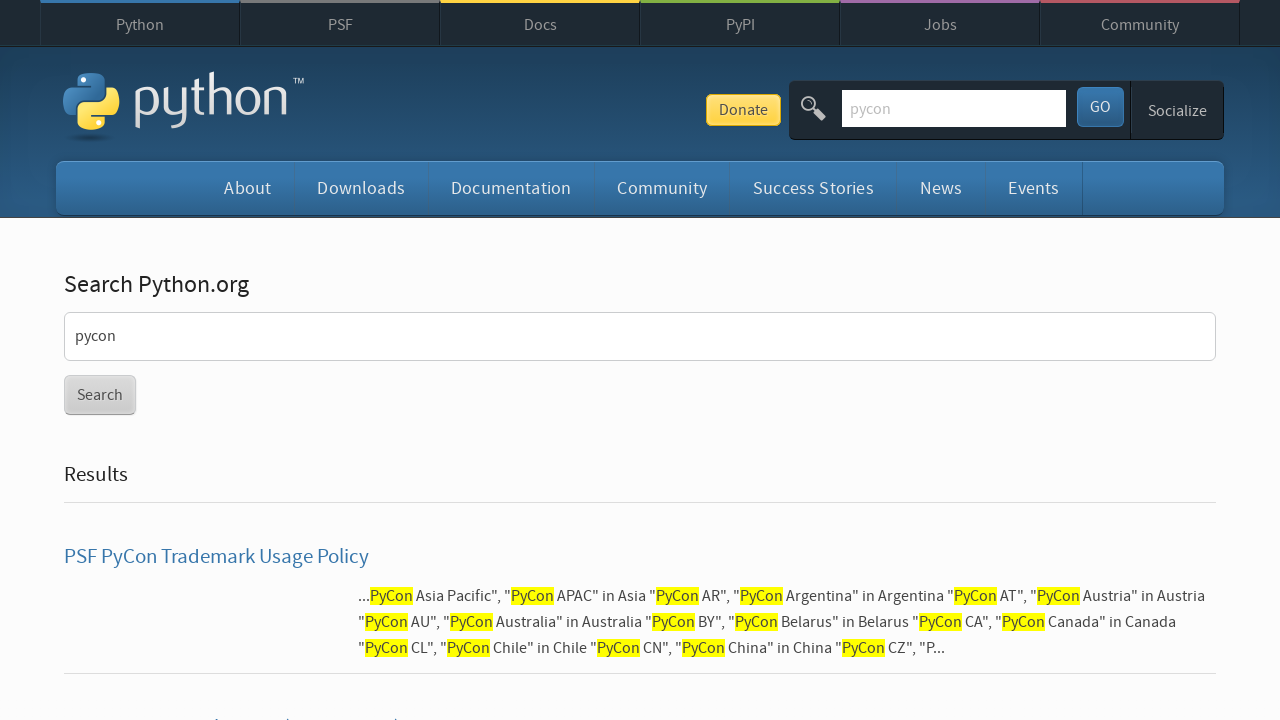